Tests successful login with valid credentials (standard_user/secret_sauce) and verifies the dashboard title shows "Swag Labs"

Starting URL: https://www.saucedemo.com/

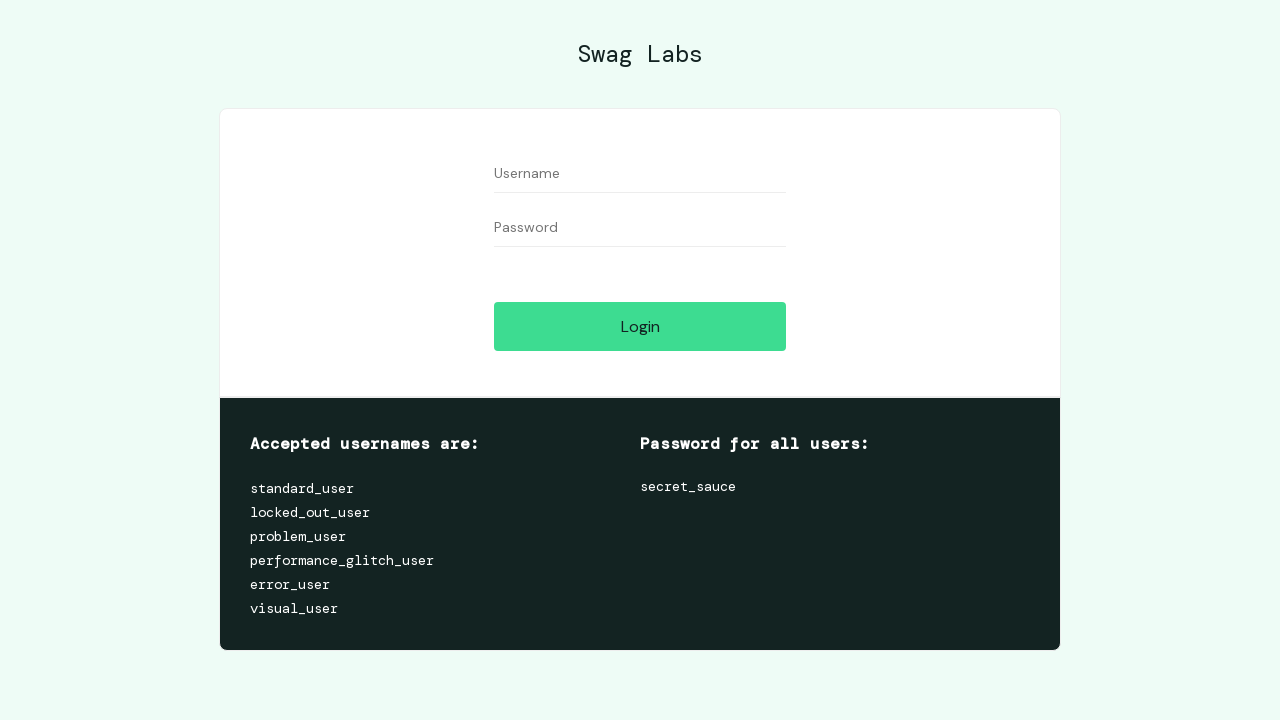

Filled username field with 'standard_user' on //input[@id='user-name']
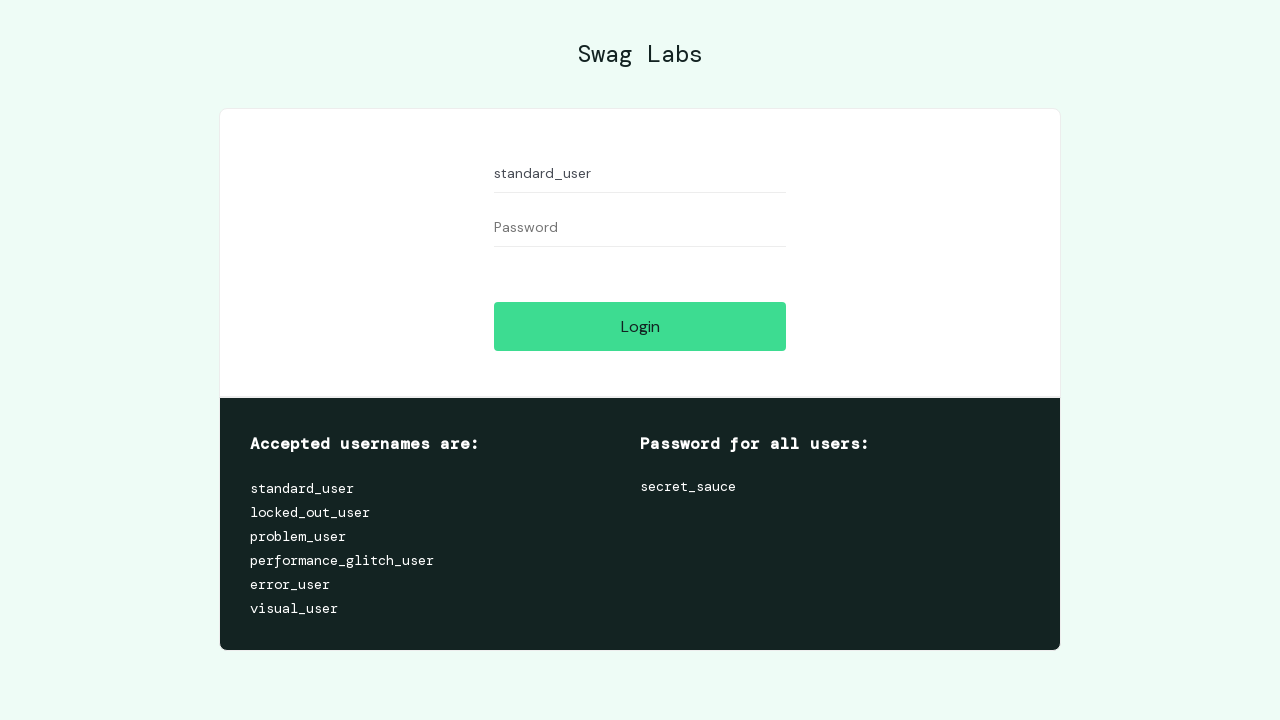

Filled password field with 'secret_sauce' on //input[@id='password']
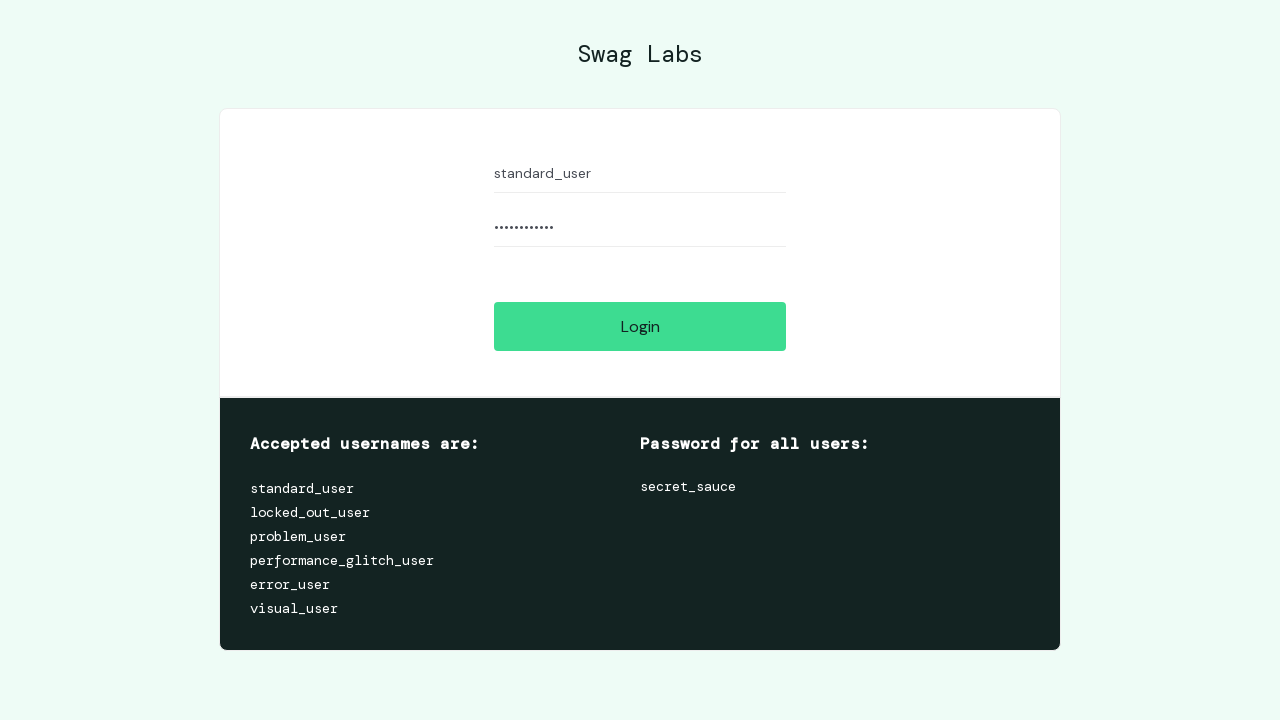

Clicked the Login button at (640, 326) on xpath=//input[@id='login-button']
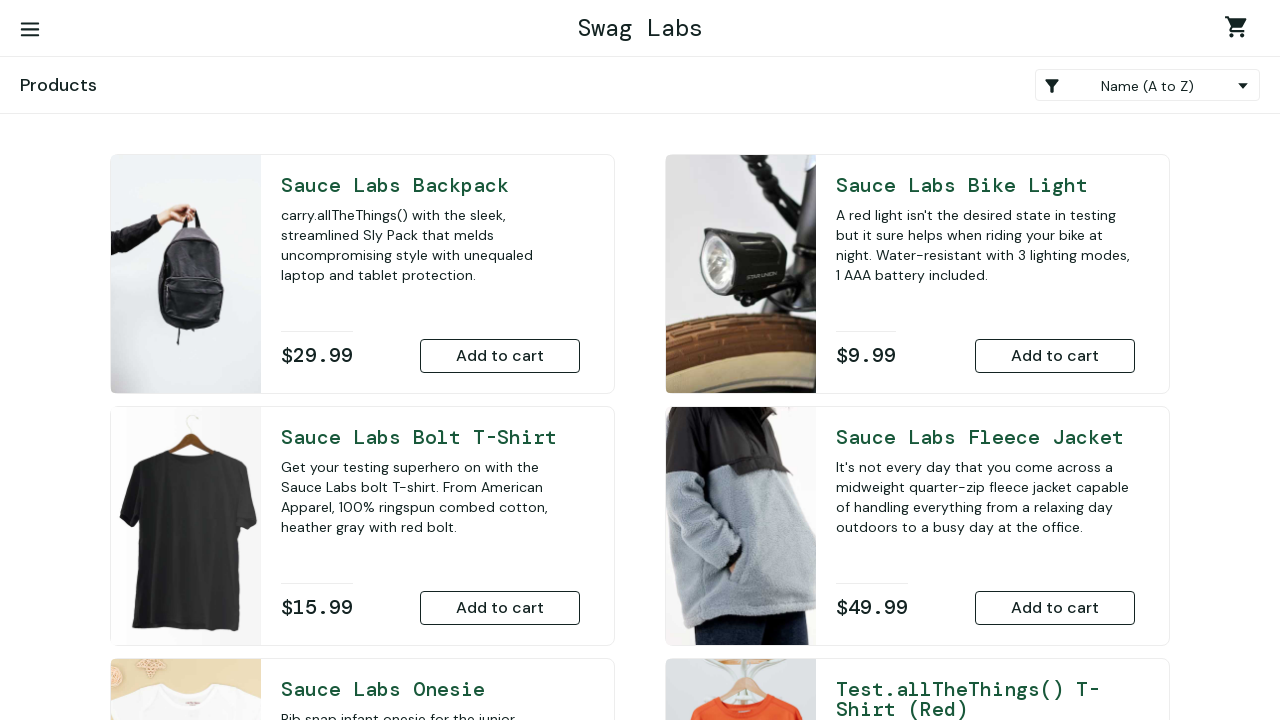

Dashboard loaded and logo element is visible
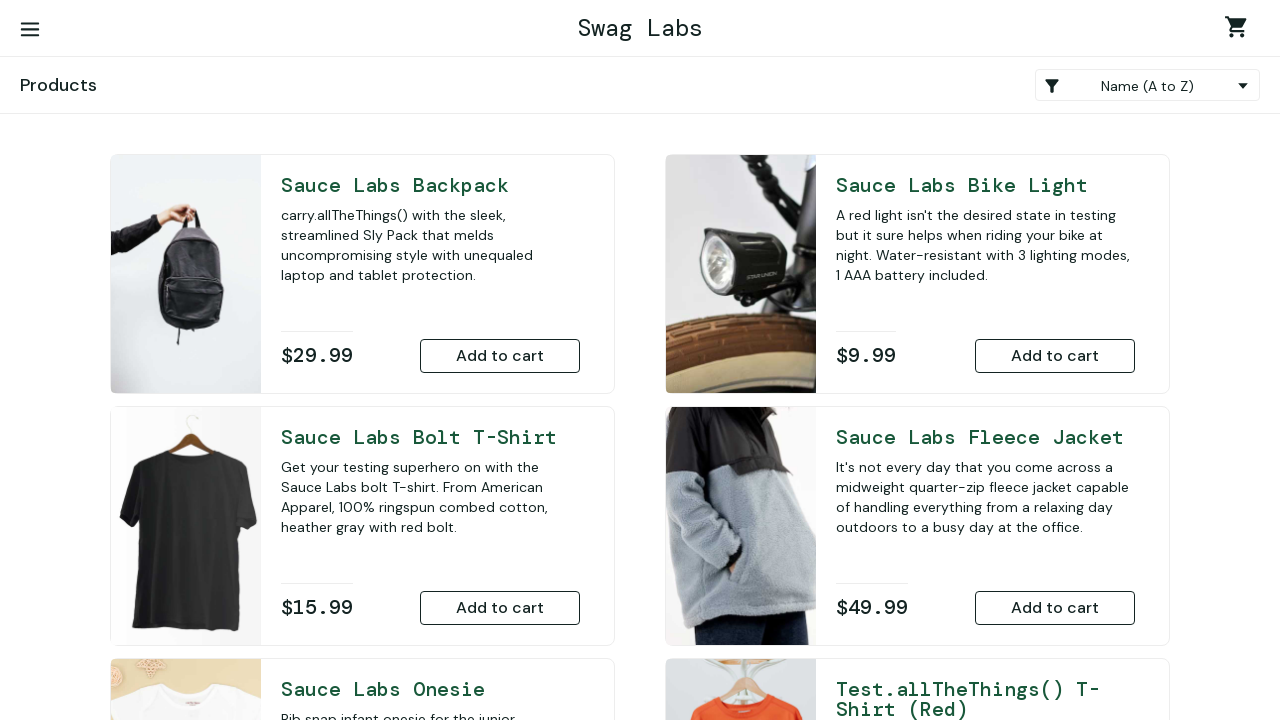

Retrieved logo text content
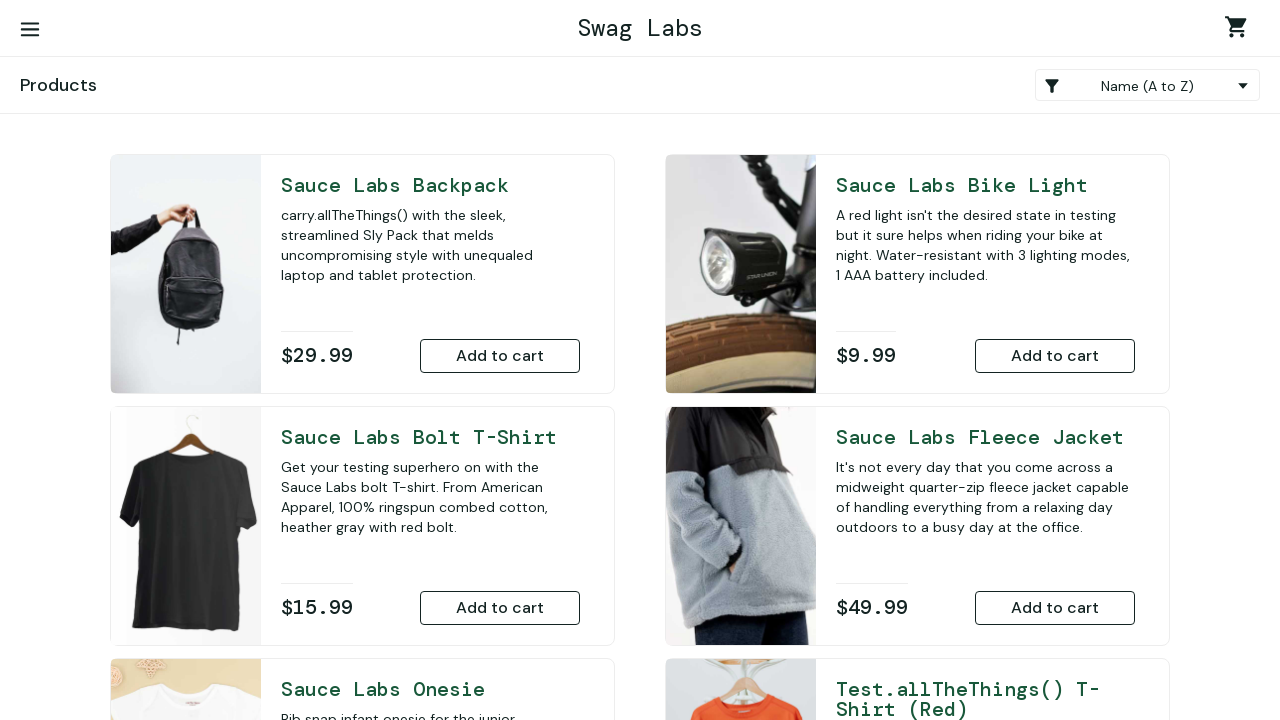

Verified dashboard title contains 'Swag Labs'
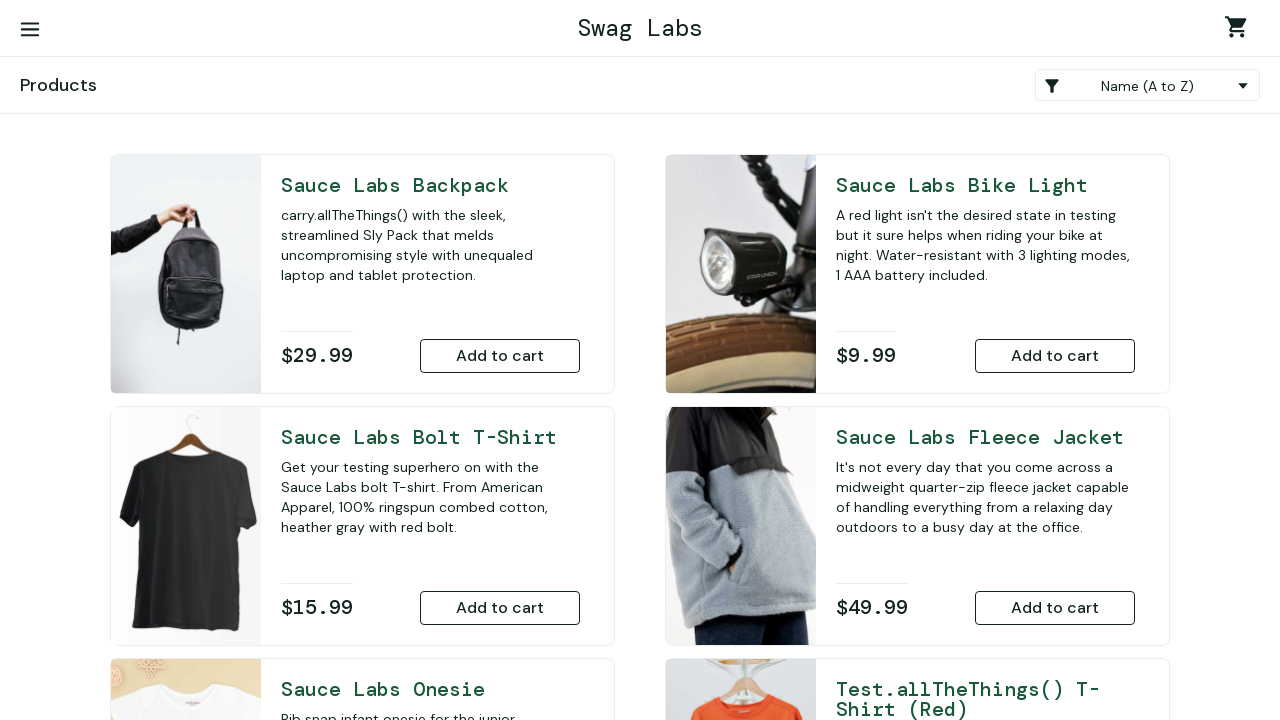

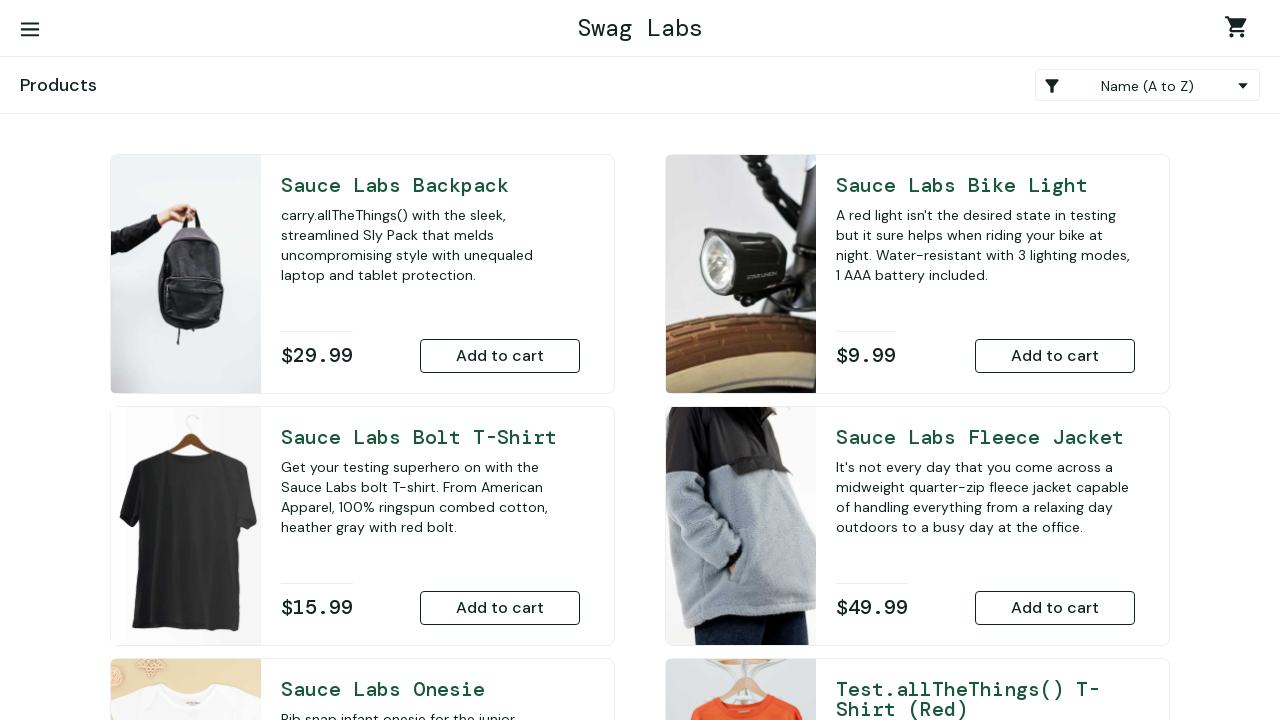